Tests the integer checkbox by selecting an arithmetic operation, checking its state, and toggling it

Starting URL: https://testsheepnz.github.io/BasicCalculator

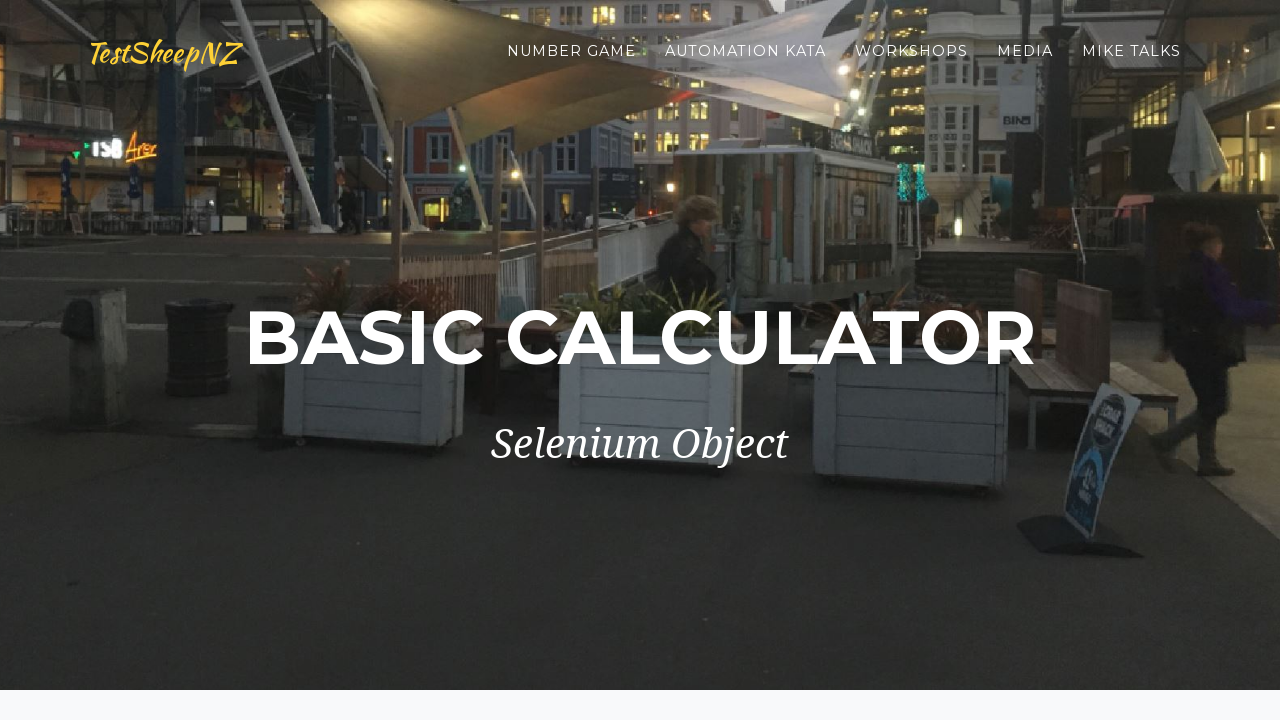

Selected calculator version '1' from build dropdown on #selectBuild
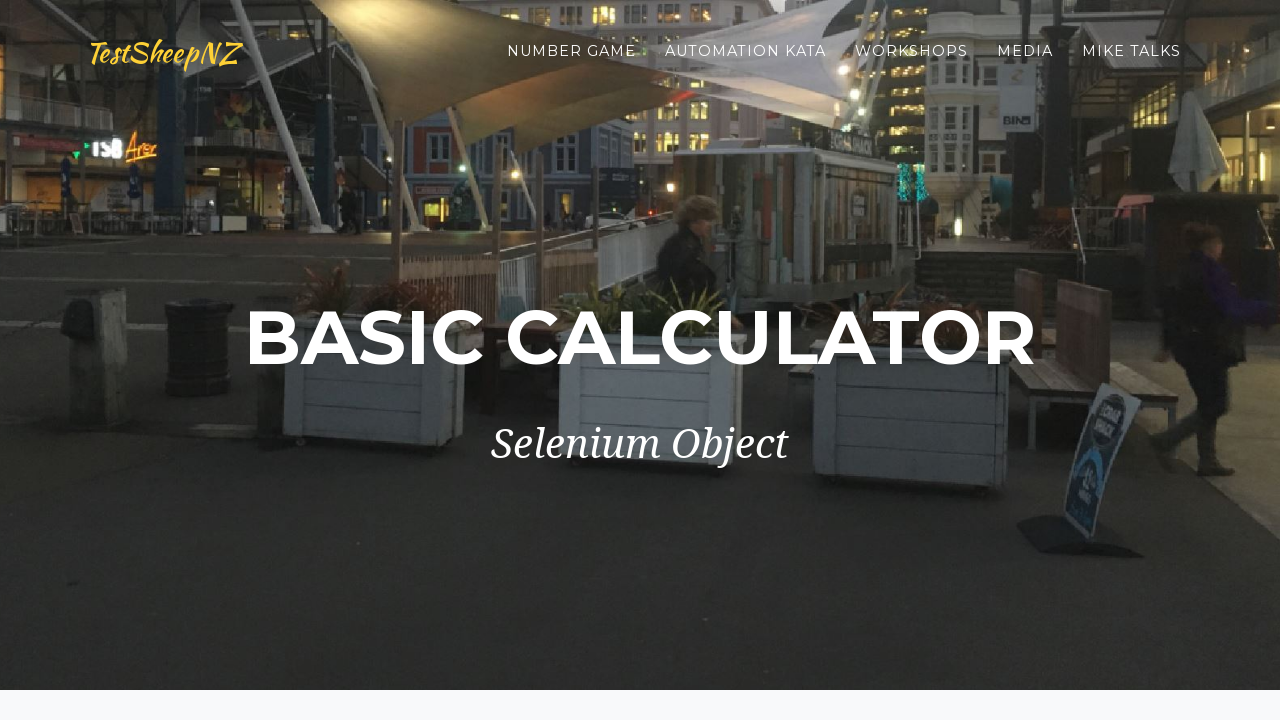

Selected 'Add' operation from operation dropdown on #selectOperationDropdown
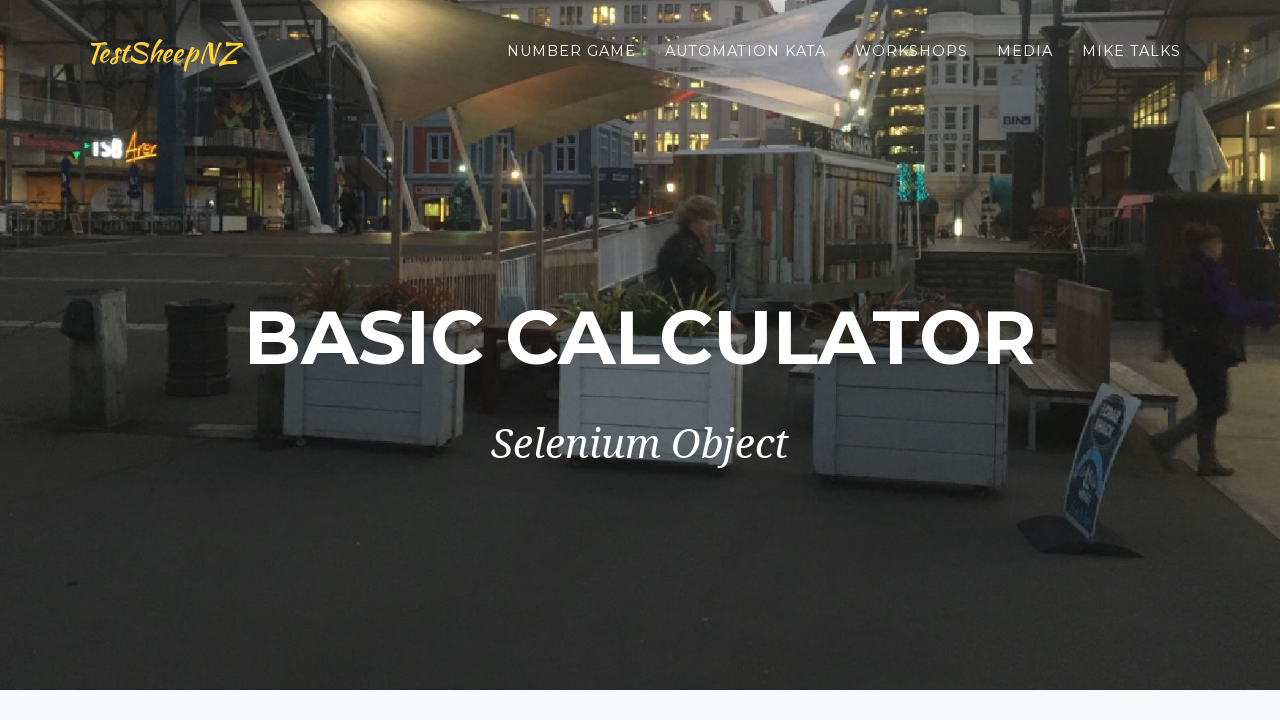

Integer checkbox was unchecked, so it has been checked at (376, 428) on #integerSelect
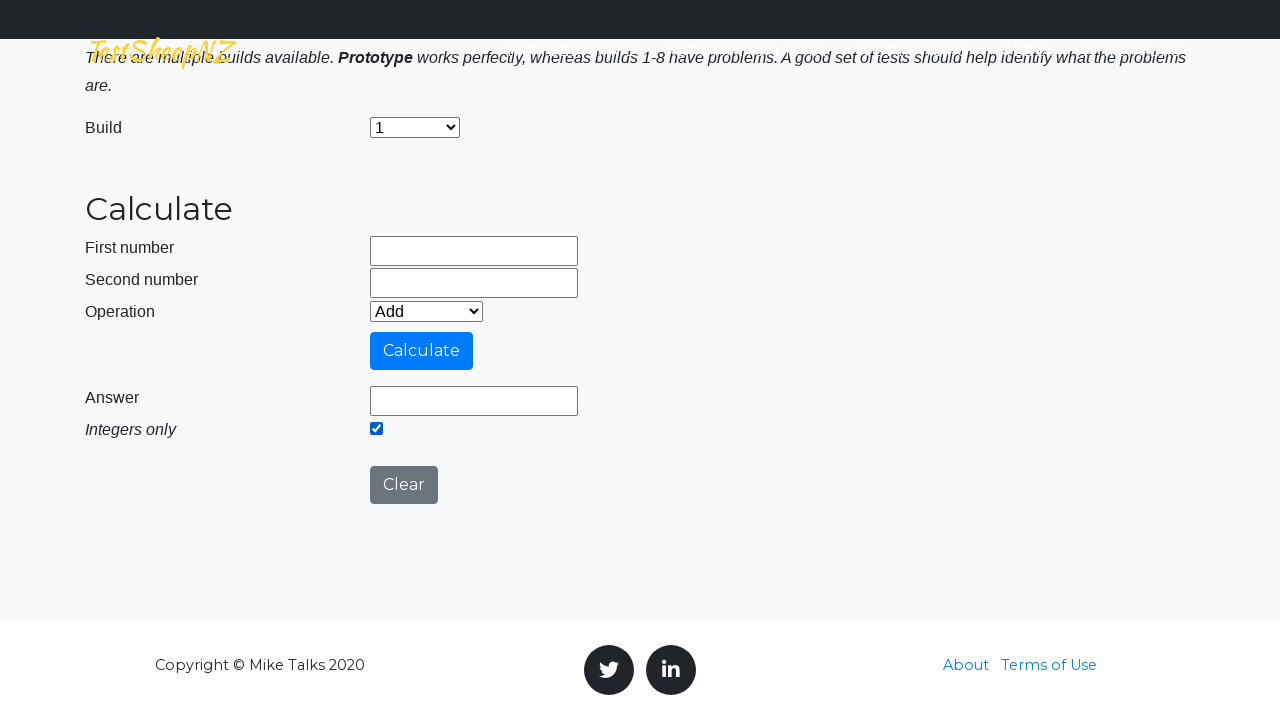

Unchecked the integer checkbox at (376, 428) on #integerSelect
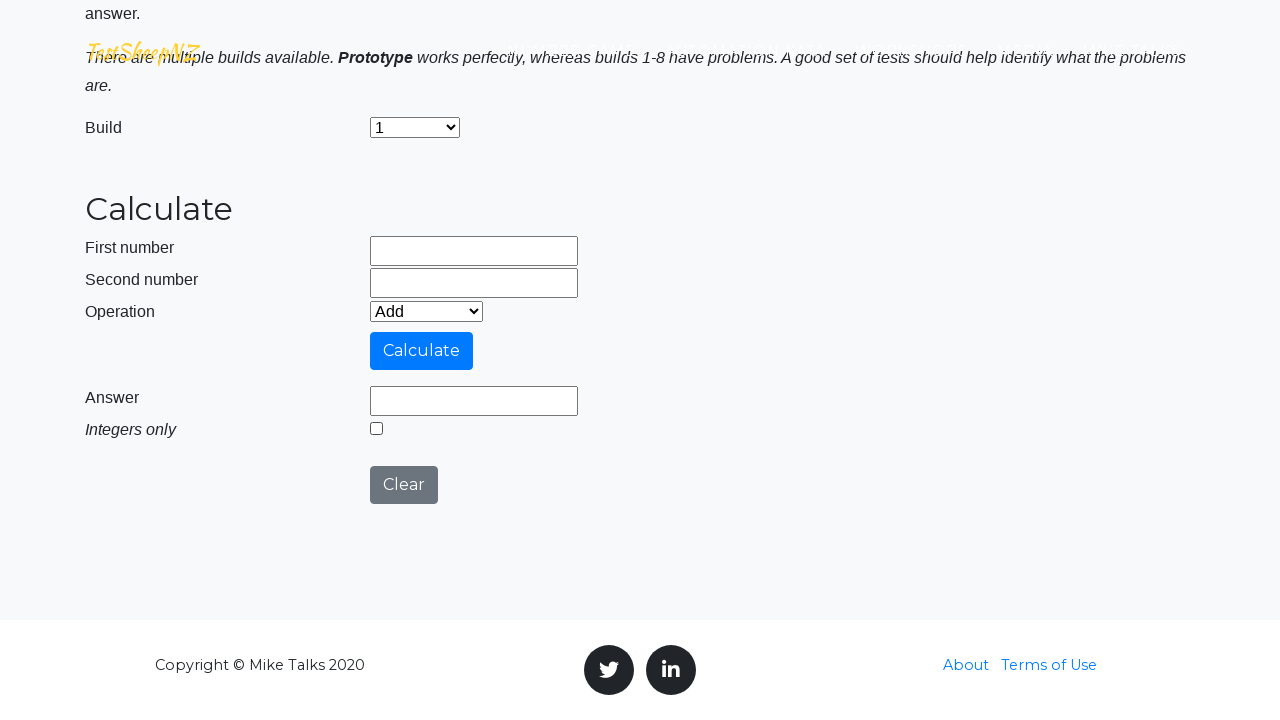

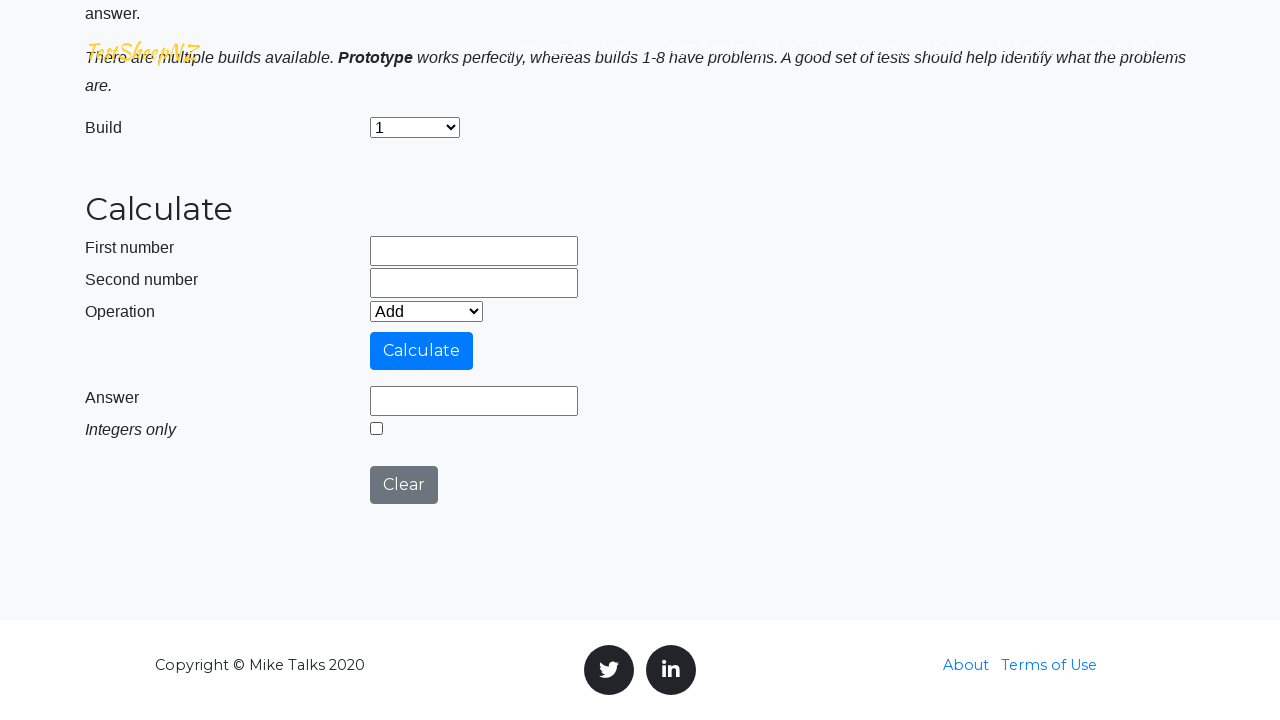